Tests a math challenge form by reading a value from the page, calculating the result using a logarithmic formula, filling in the answer, checking a checkbox, selecting a radio button, and submitting the form.

Starting URL: http://suninjuly.github.io/math.html

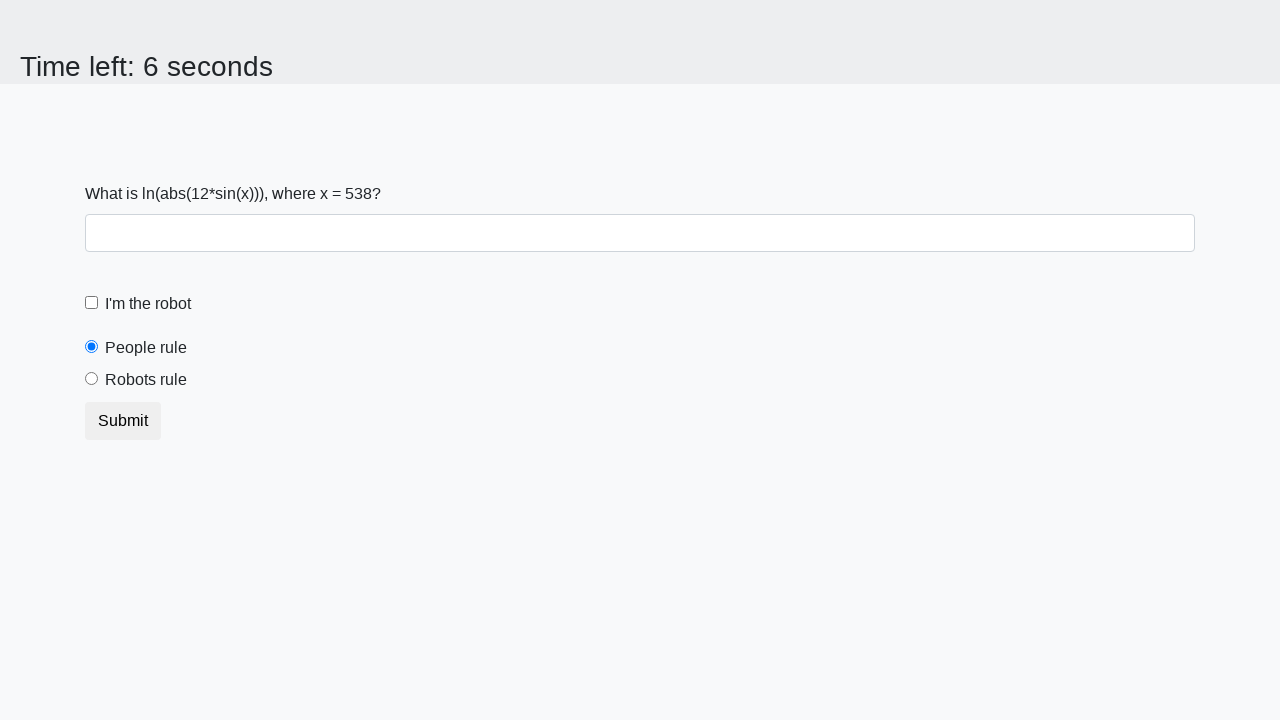

Retrieved x value from the page
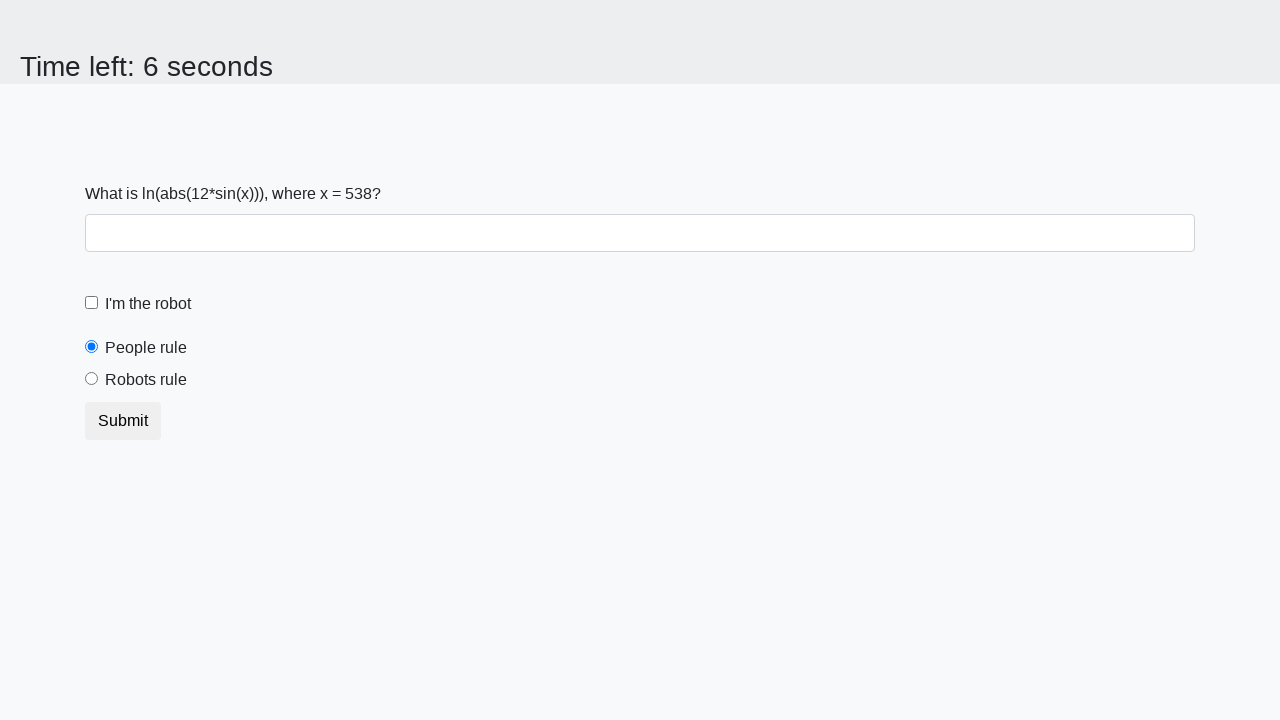

Calculated answer using logarithmic formula: log(abs(12*sin(x)))
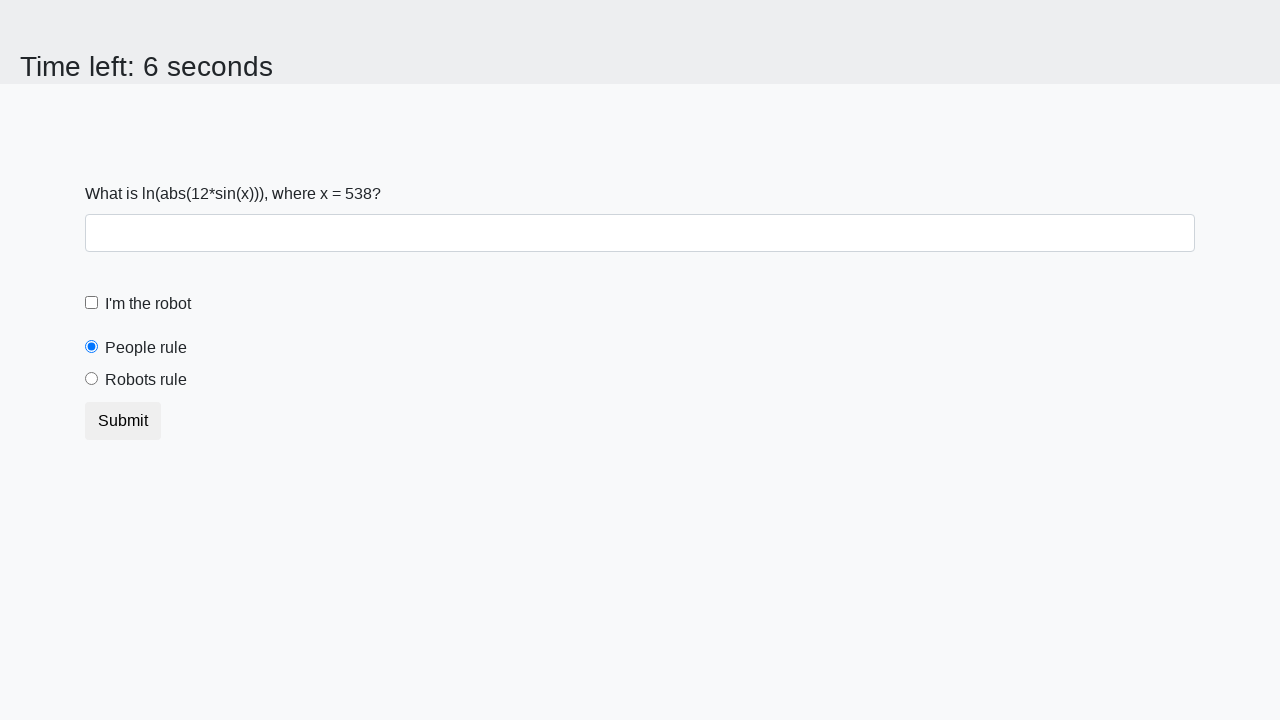

Filled answer field with calculated result on #answer
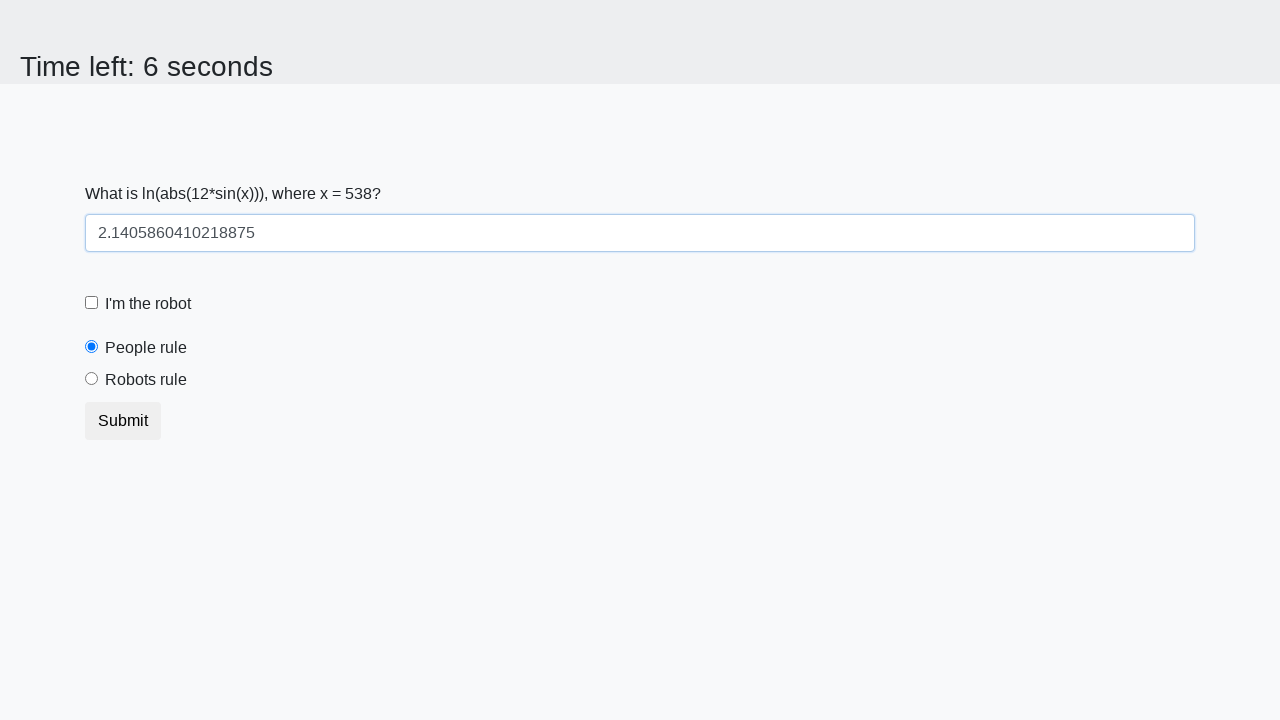

Checked the robot checkbox at (92, 303) on #robotCheckbox
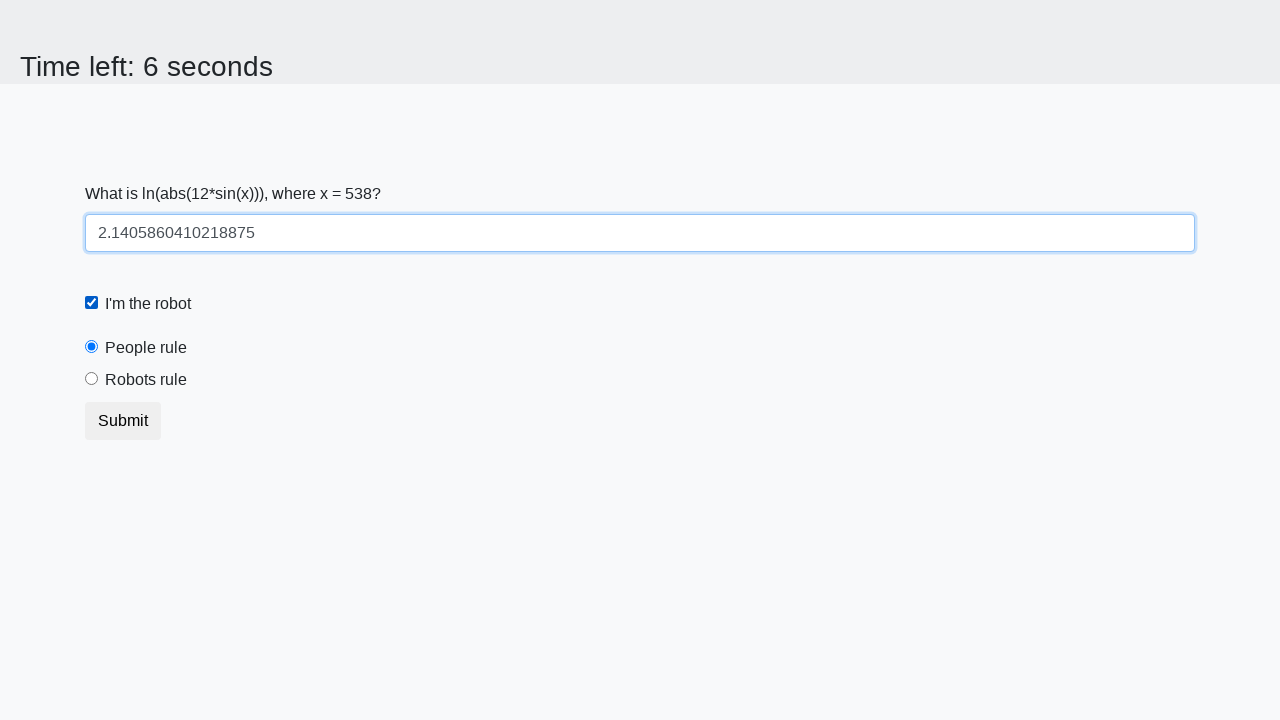

Selected the 'robots rule' radio button at (92, 379) on #robotsRule
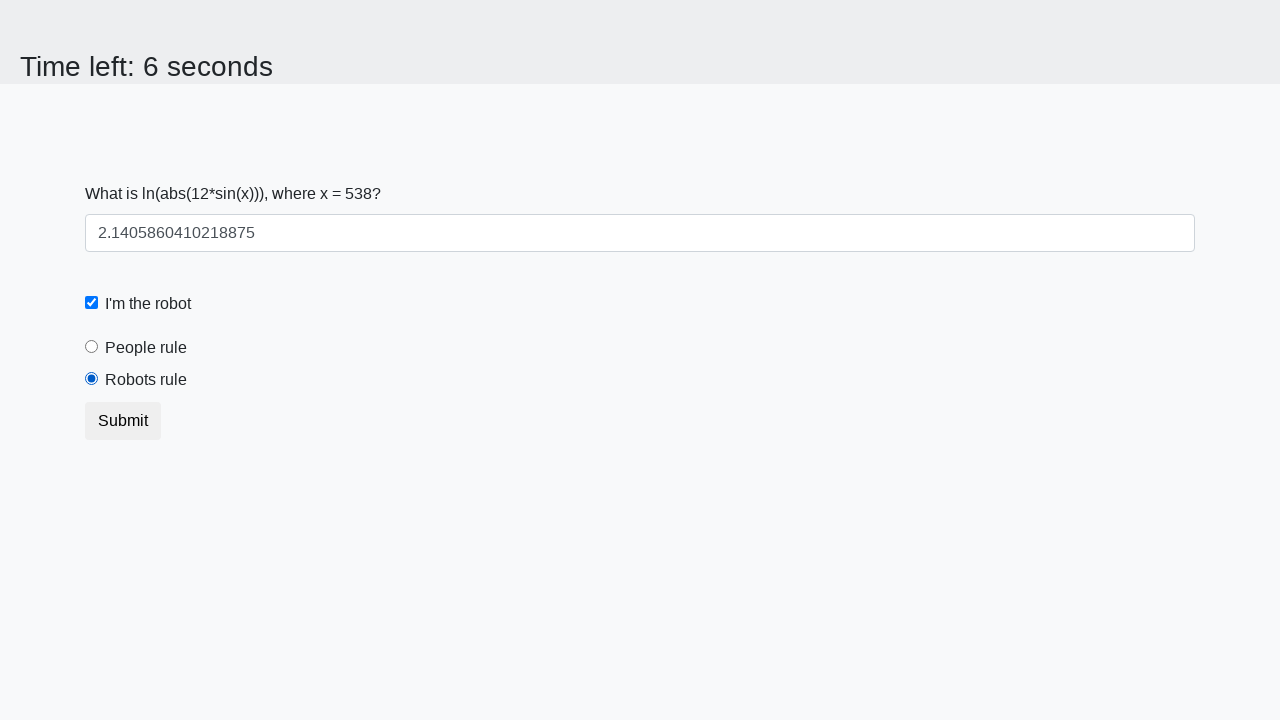

Clicked the submit button to submit the form at (123, 421) on .btn.btn-default
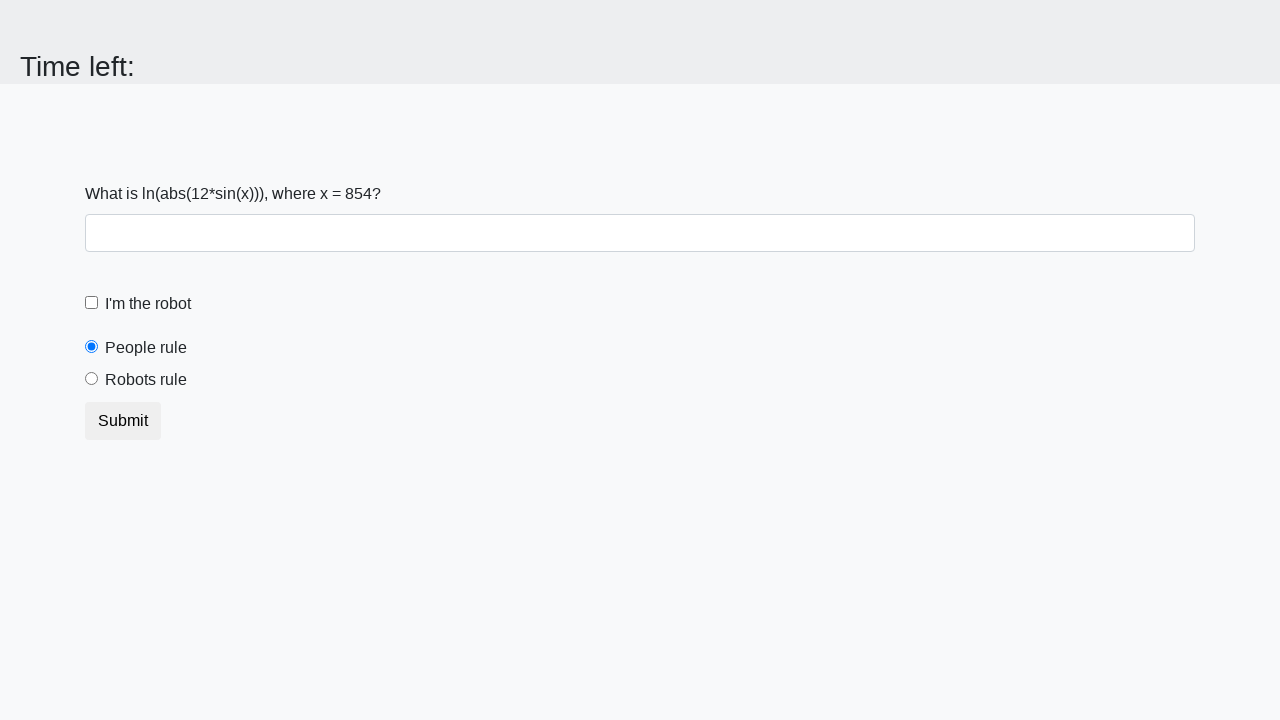

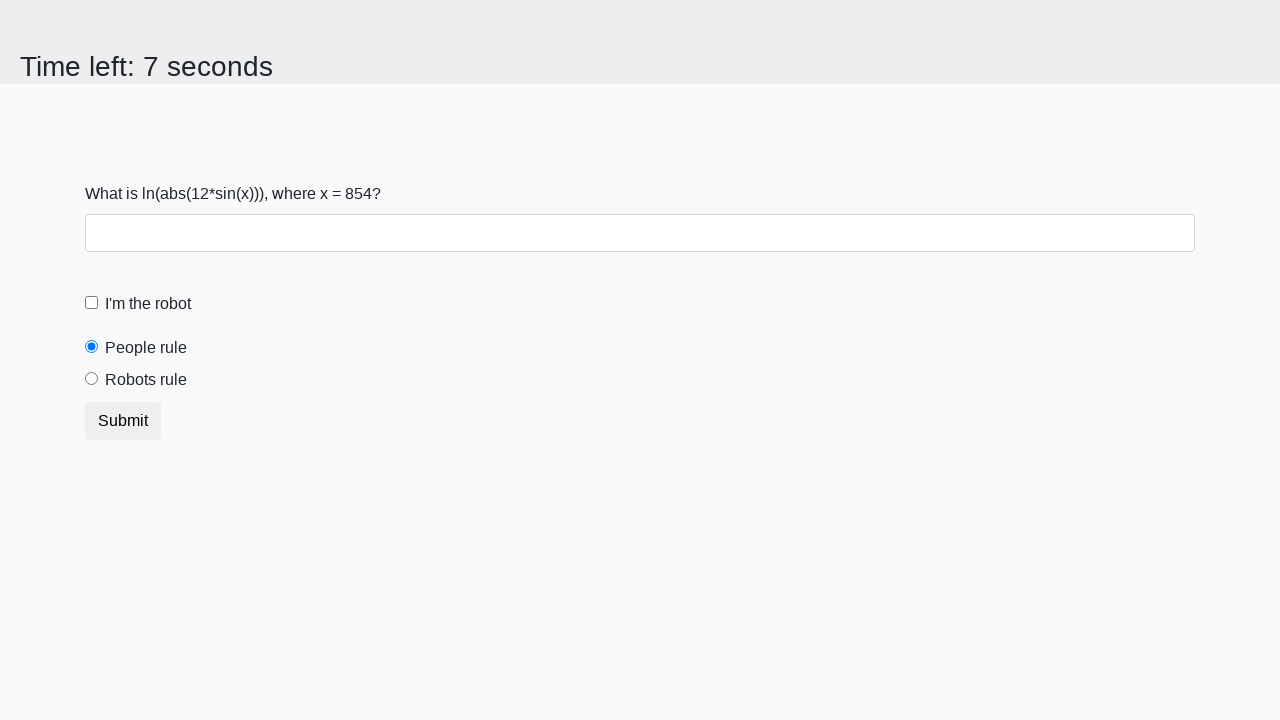